Tests that the "Clear completed" button is hidden when there are no completed items.

Starting URL: https://demo.playwright.dev/todomvc

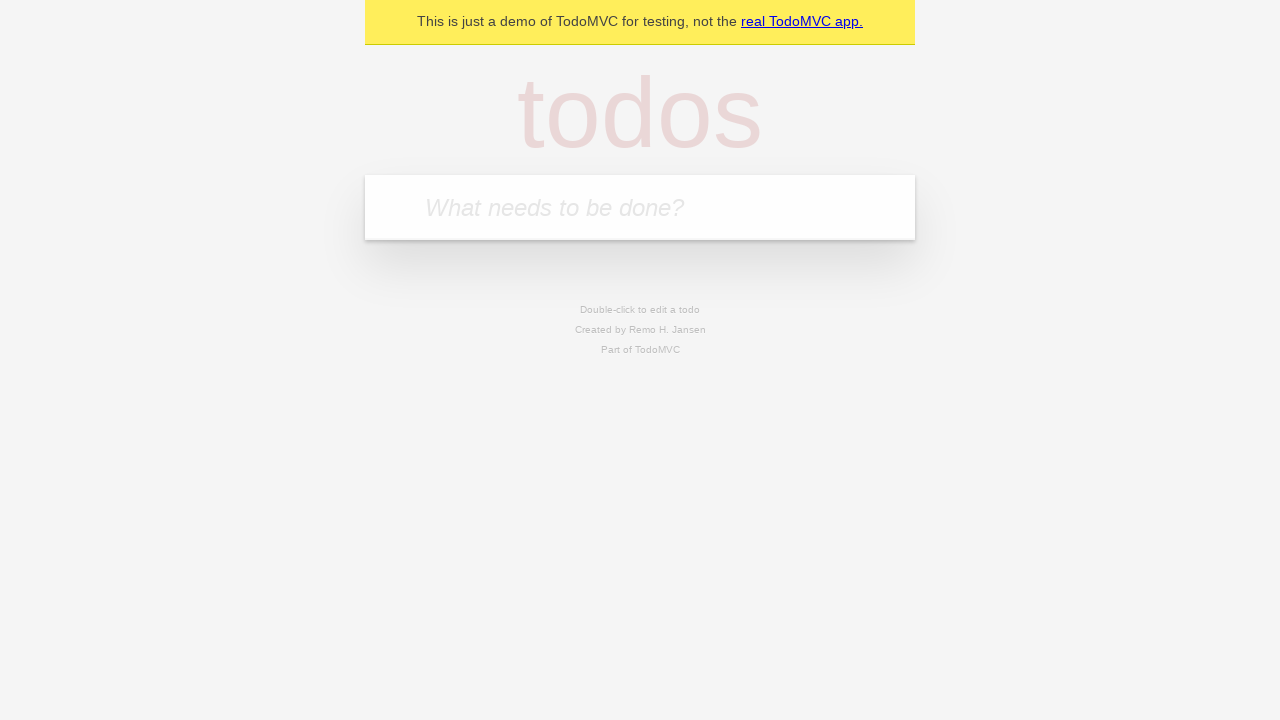

Located the 'What needs to be done?' input field
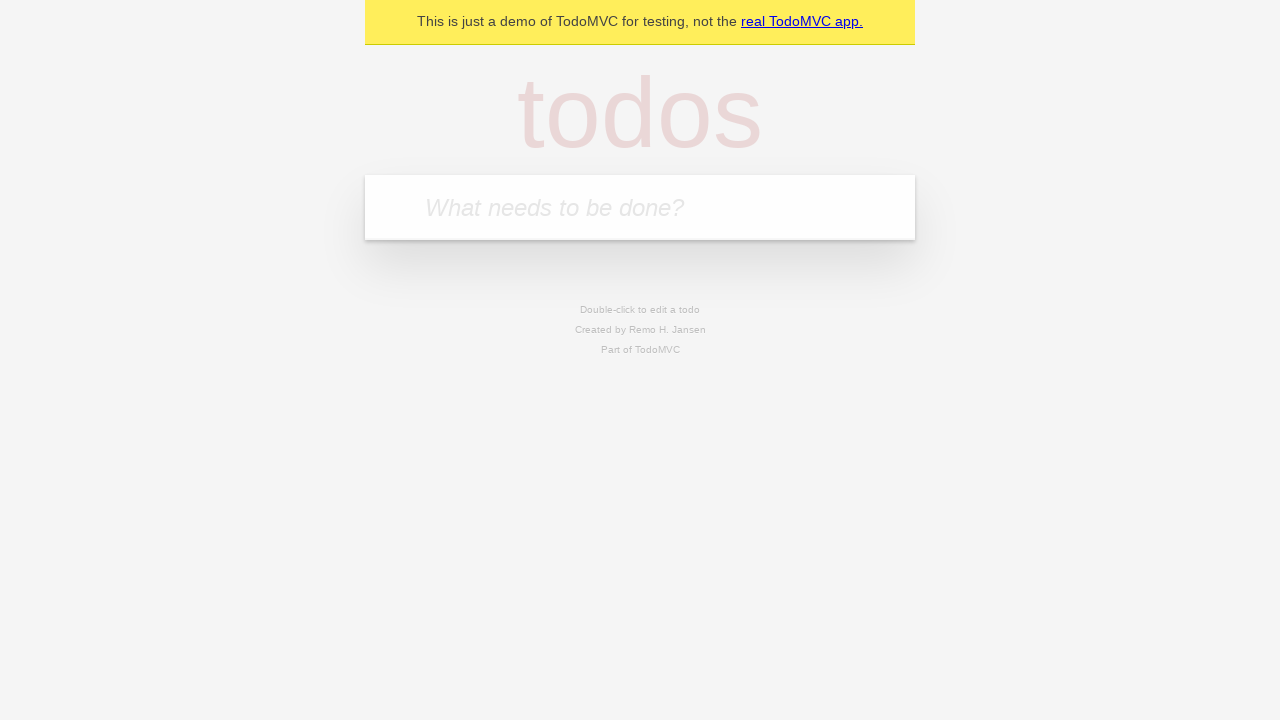

Filled input with first todo 'buy some cheese' on internal:attr=[placeholder="What needs to be done?"i]
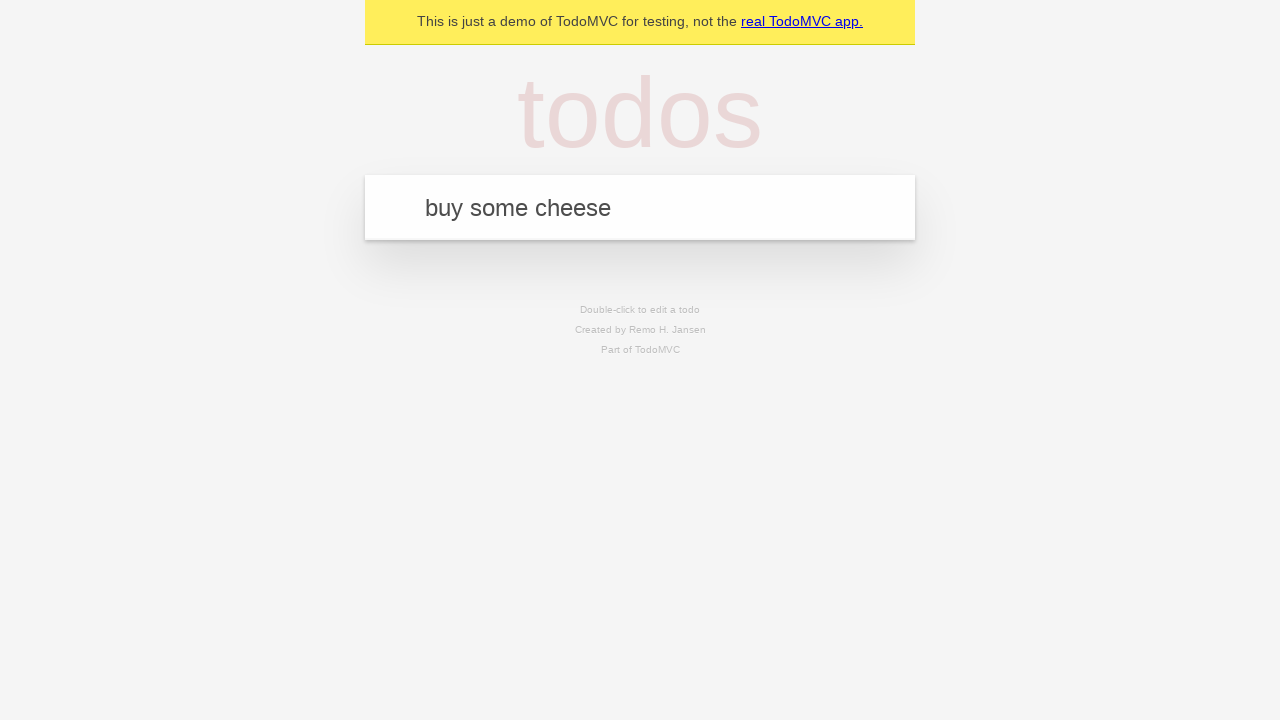

Pressed Enter to create first todo on internal:attr=[placeholder="What needs to be done?"i]
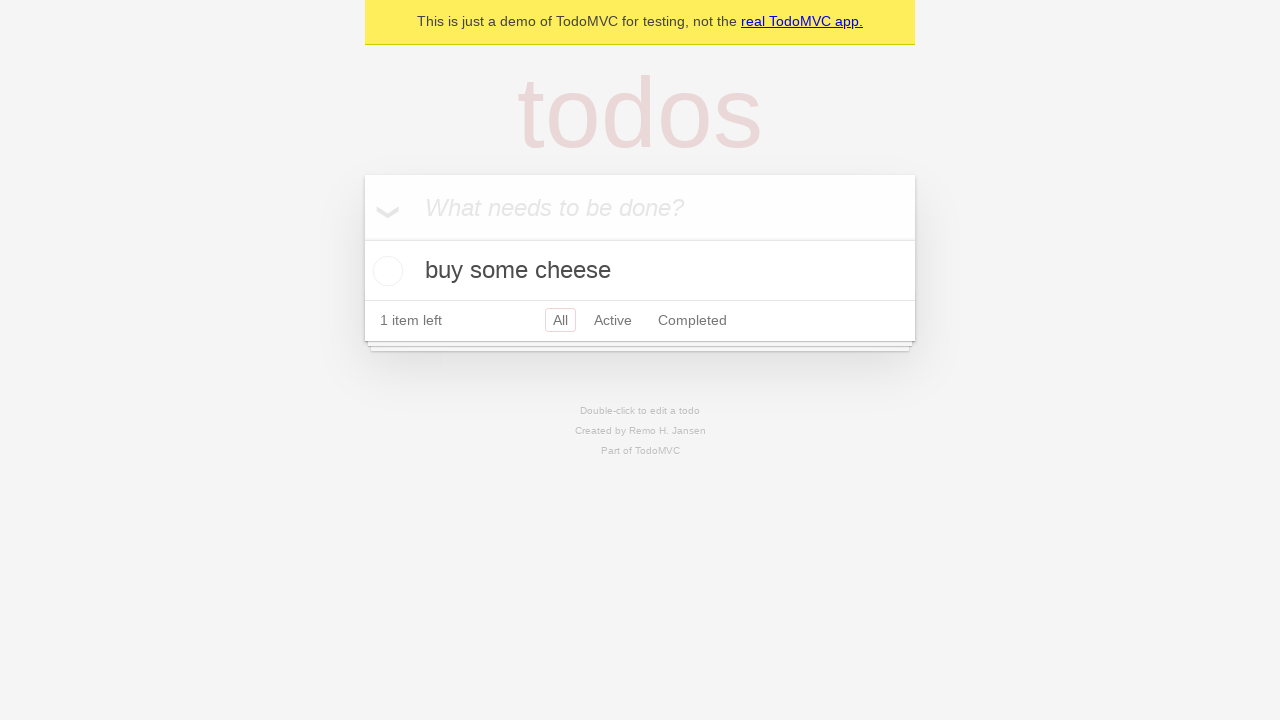

Filled input with second todo 'feed the cat' on internal:attr=[placeholder="What needs to be done?"i]
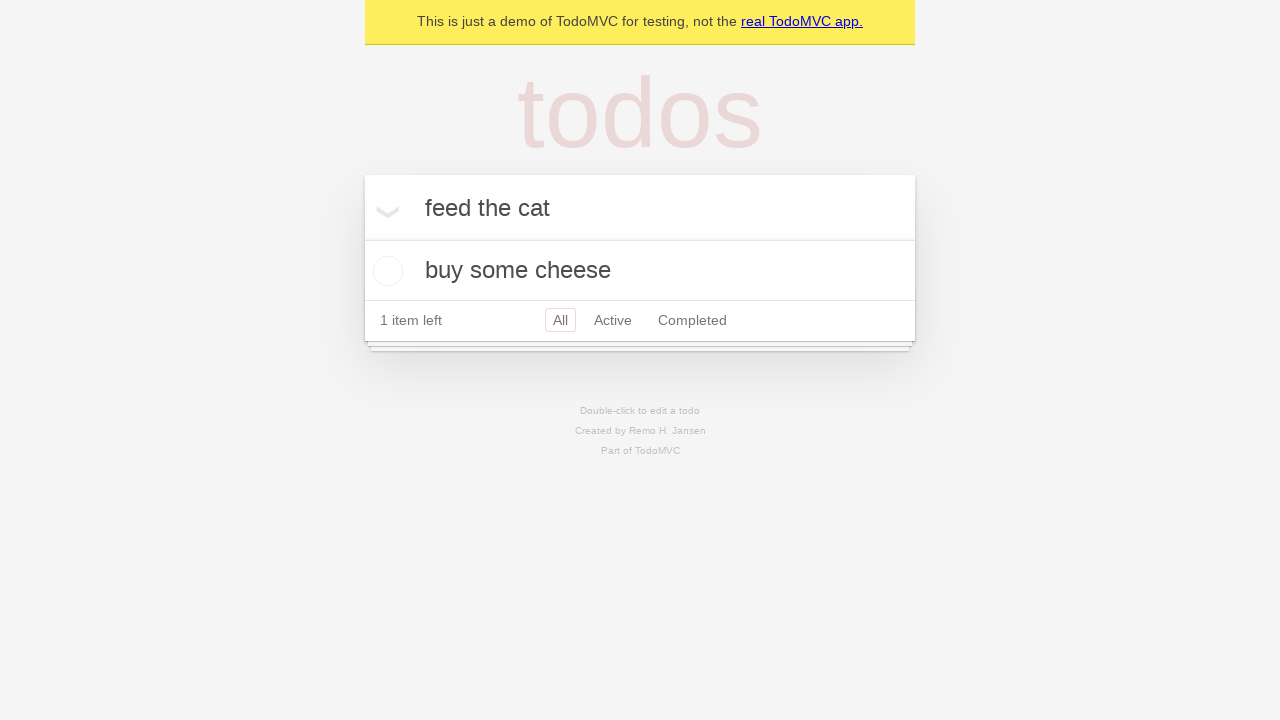

Pressed Enter to create second todo on internal:attr=[placeholder="What needs to be done?"i]
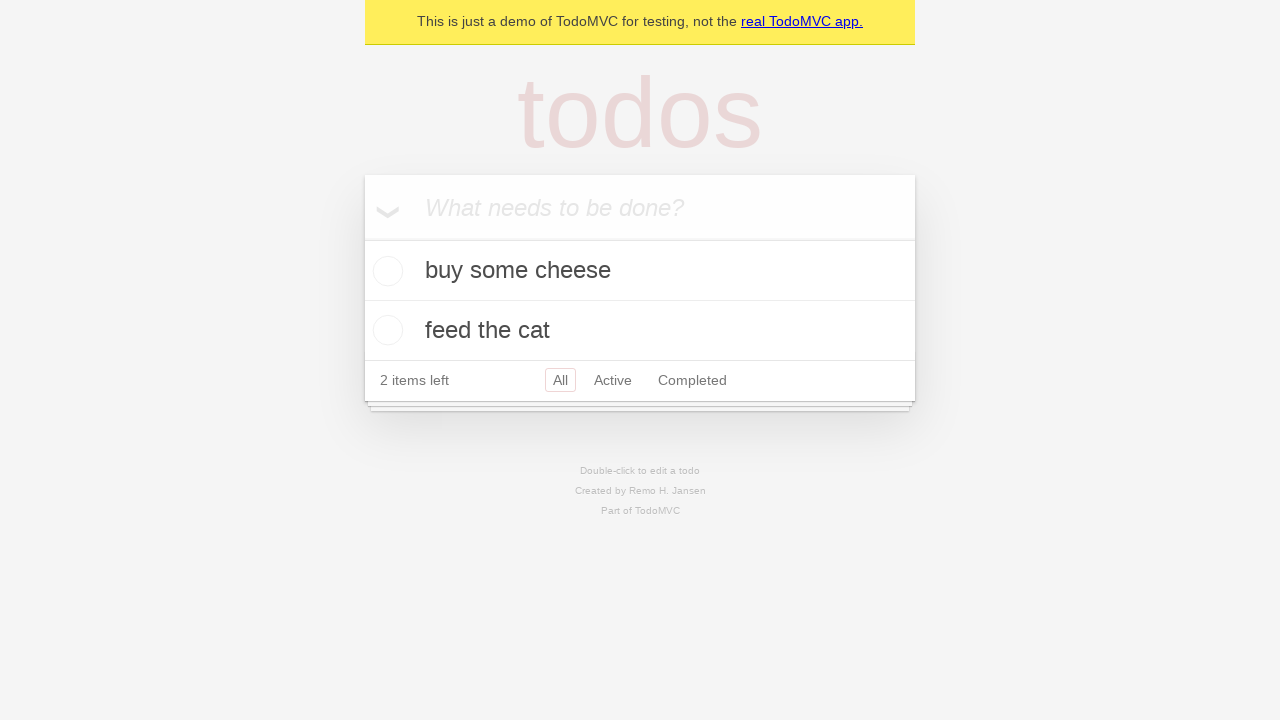

Filled input with third todo 'book a doctors appointment' on internal:attr=[placeholder="What needs to be done?"i]
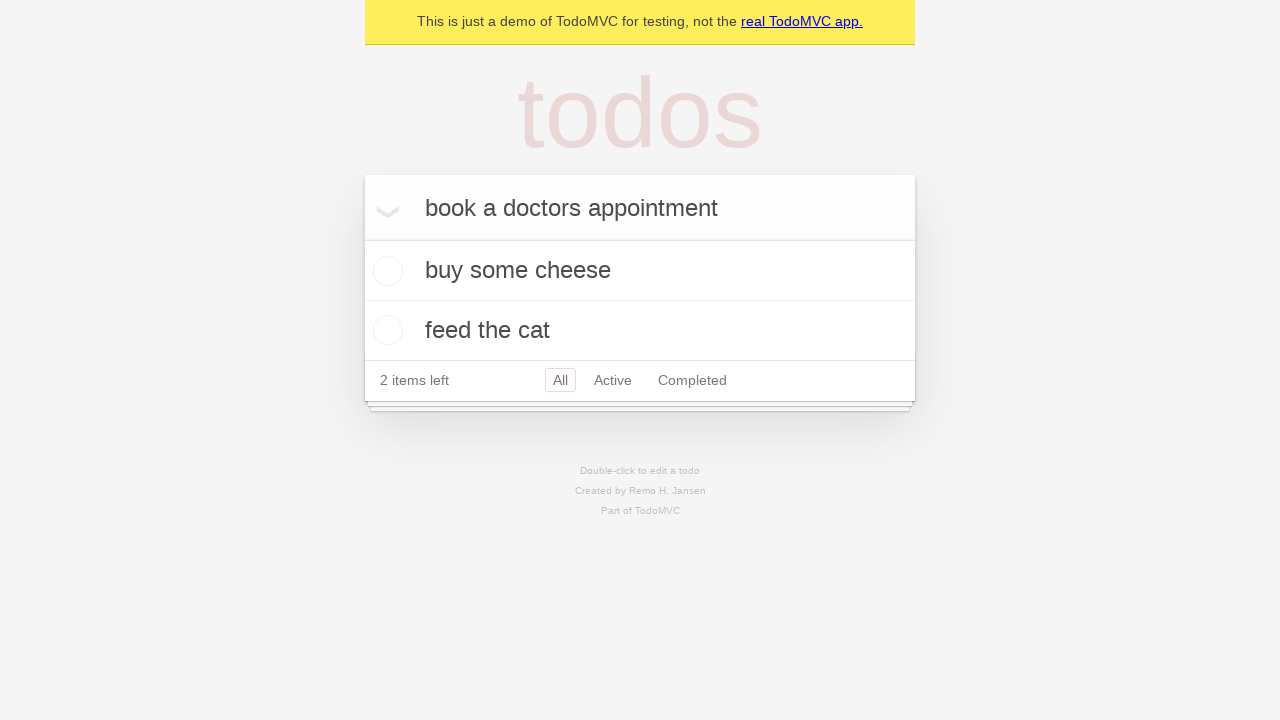

Pressed Enter to create third todo on internal:attr=[placeholder="What needs to be done?"i]
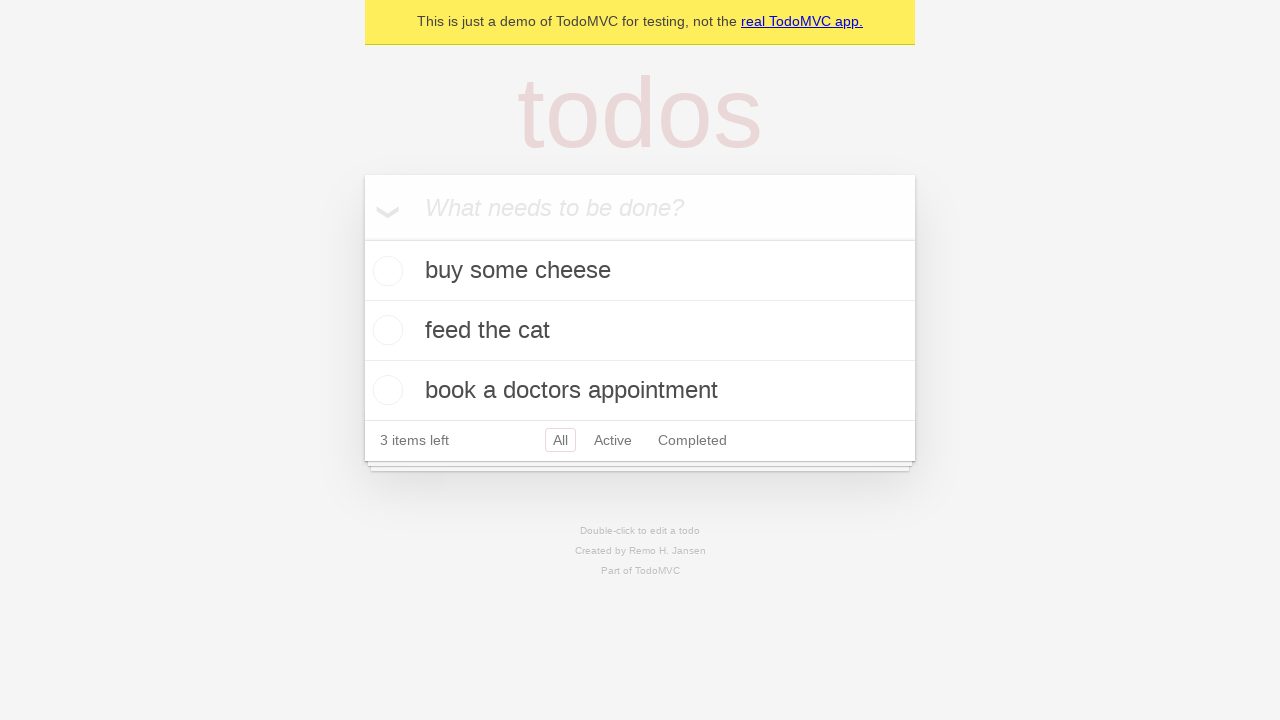

Marked first todo as completed at (385, 271) on .todo-list li .toggle >> nth=0
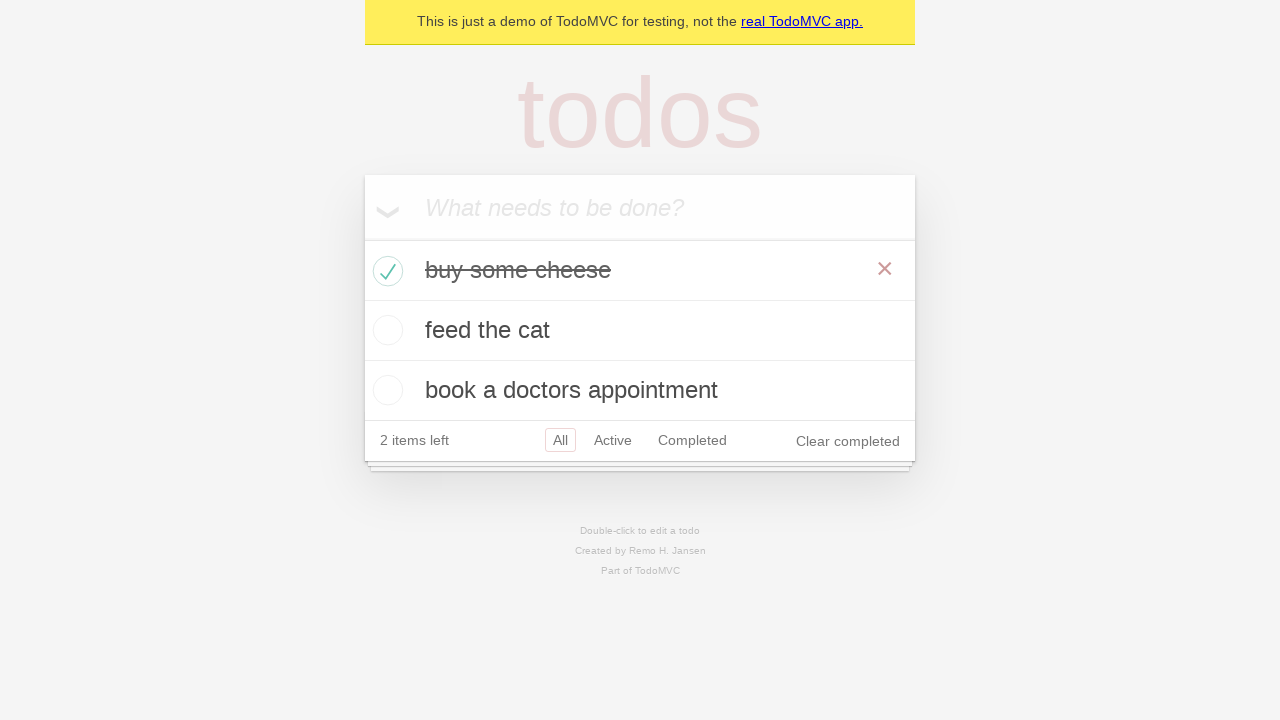

Clicked 'Clear completed' button to remove completed todo at (848, 441) on internal:role=button[name="Clear completed"i]
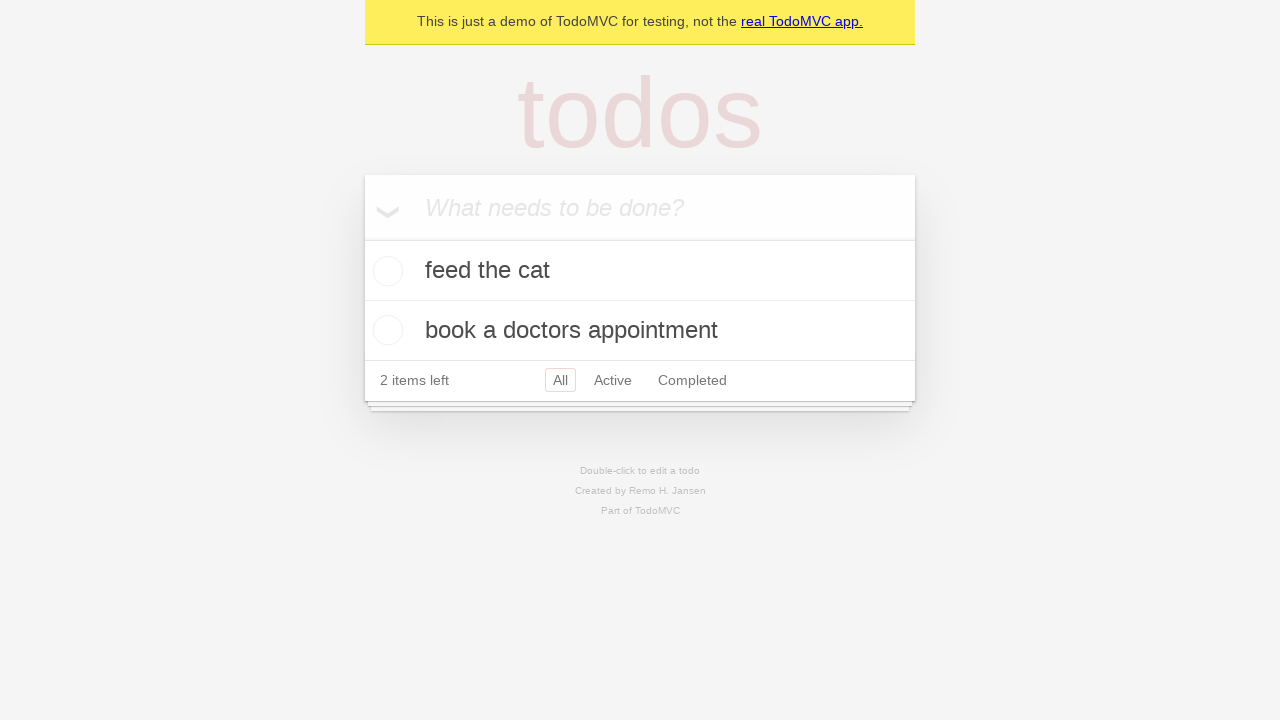

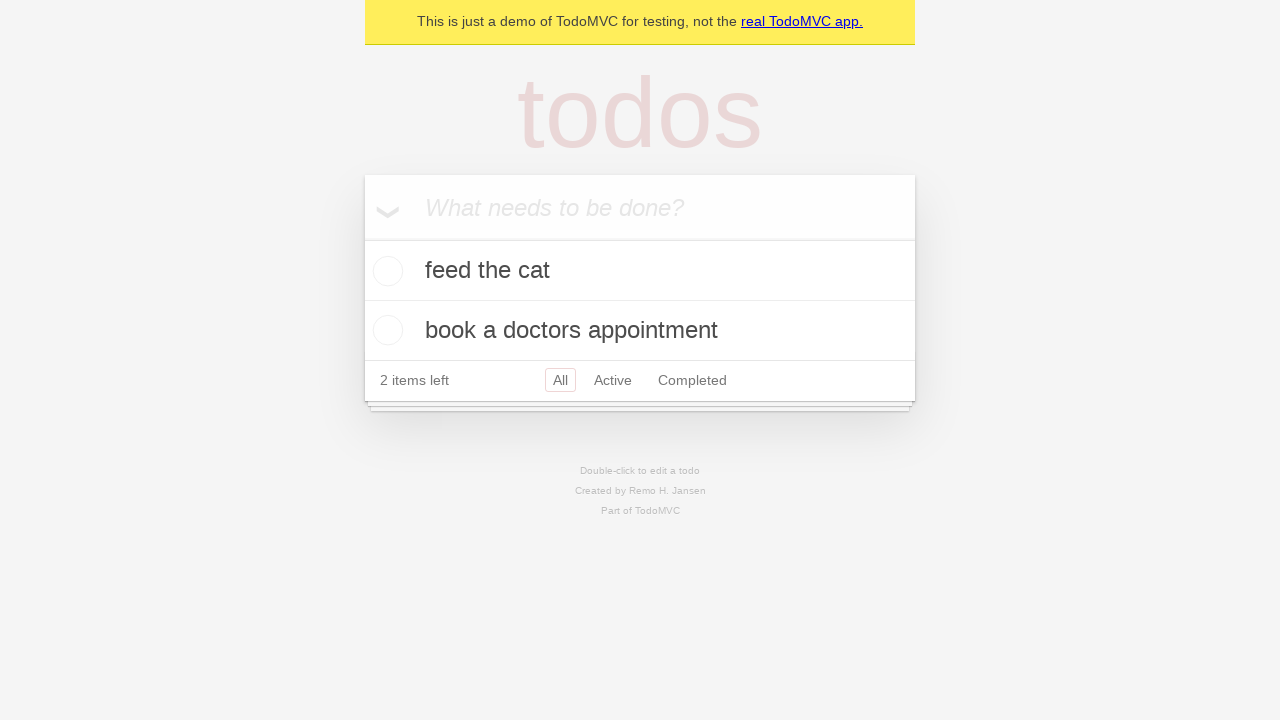